Tests modal dialogs on DemoQA by opening small and large modals, verifying their content, and closing them

Starting URL: https://demoqa.com/

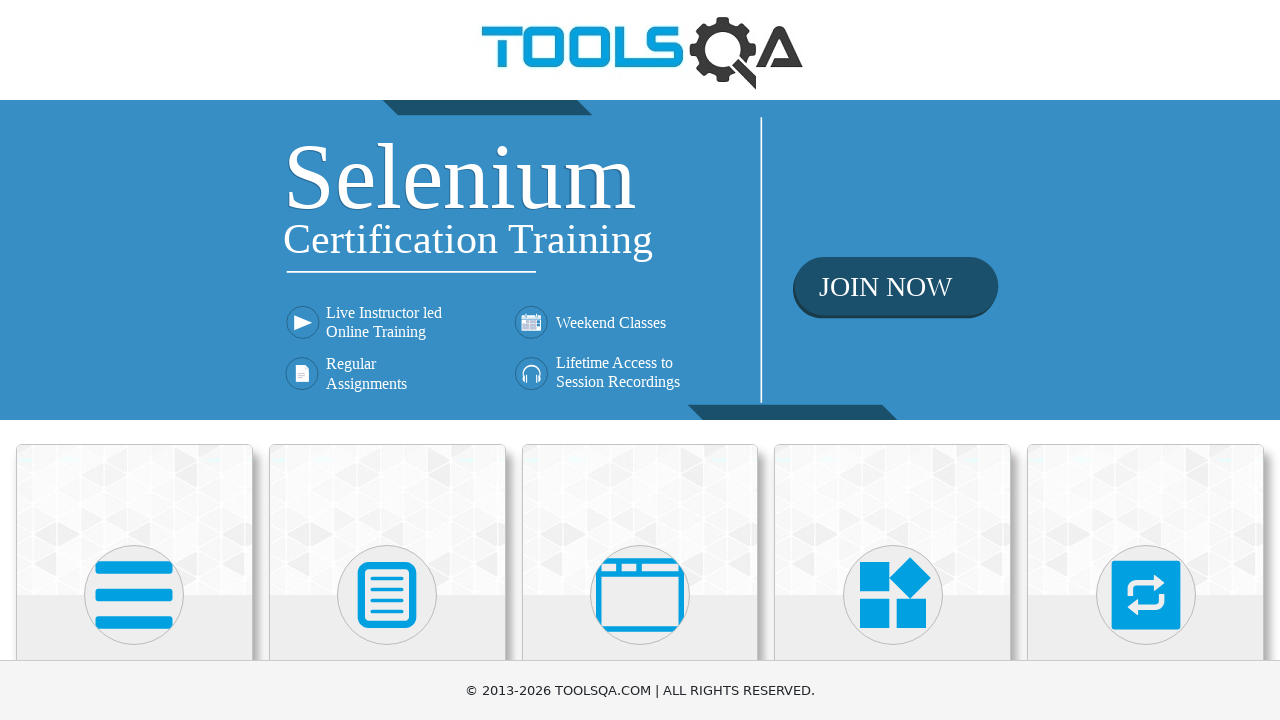

Clicked on 'Alerts, Frame & Windows' menu item at (640, 360) on internal:text="Alerts, Frame & Windows"i
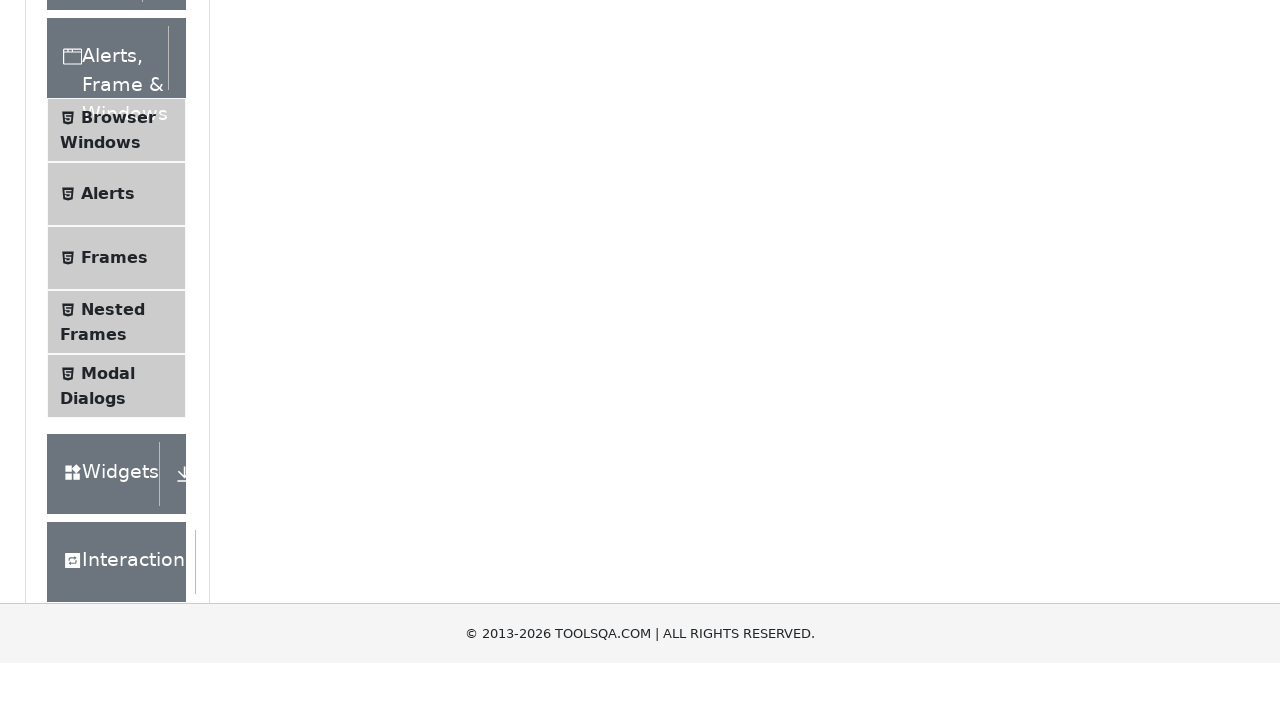

Clicked on 'Modal Dialogs' option at (116, 360) on li >> internal:has-text="Modal Dialogs"i
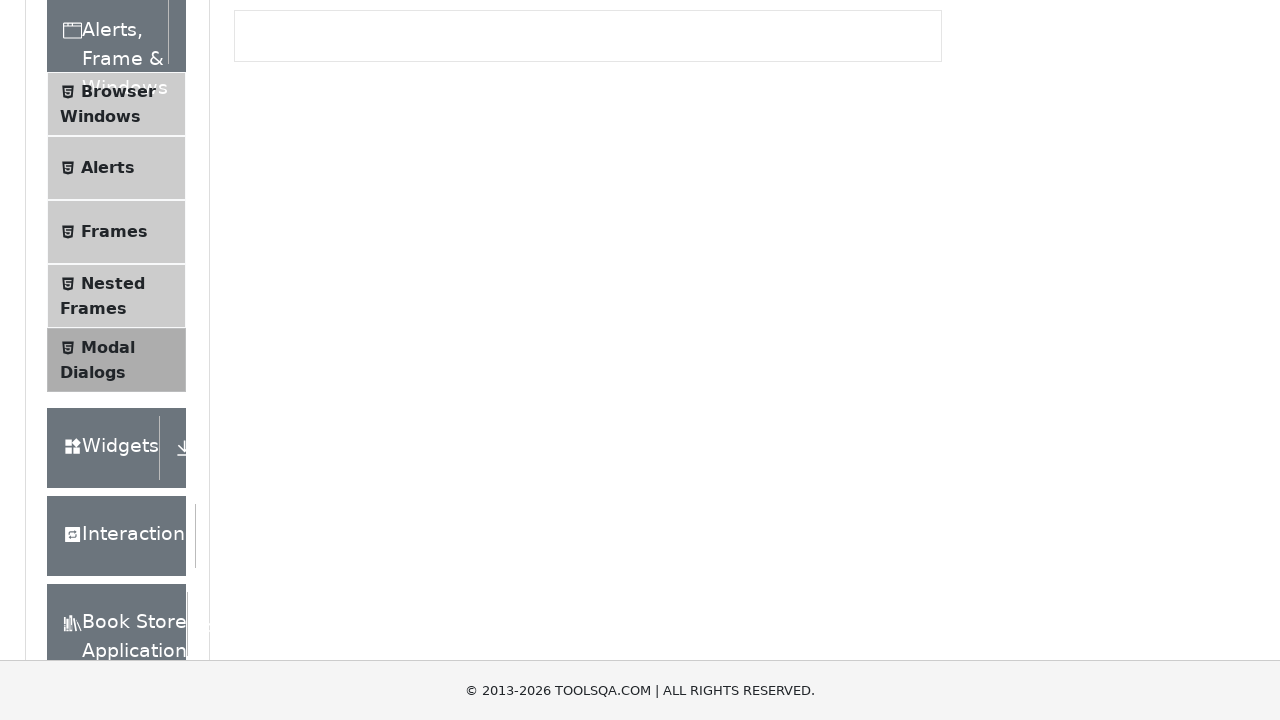

Clicked button to open small modal at (296, 274) on #showSmallModal
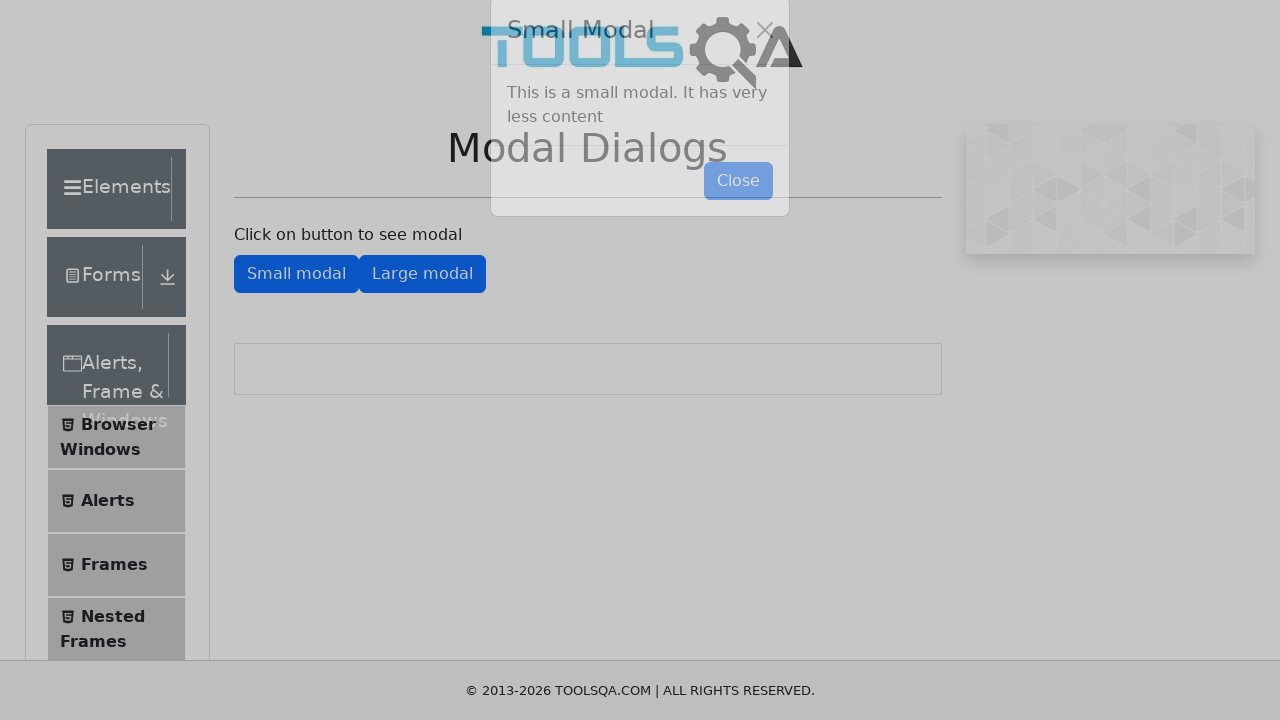

Small modal header appeared and loaded
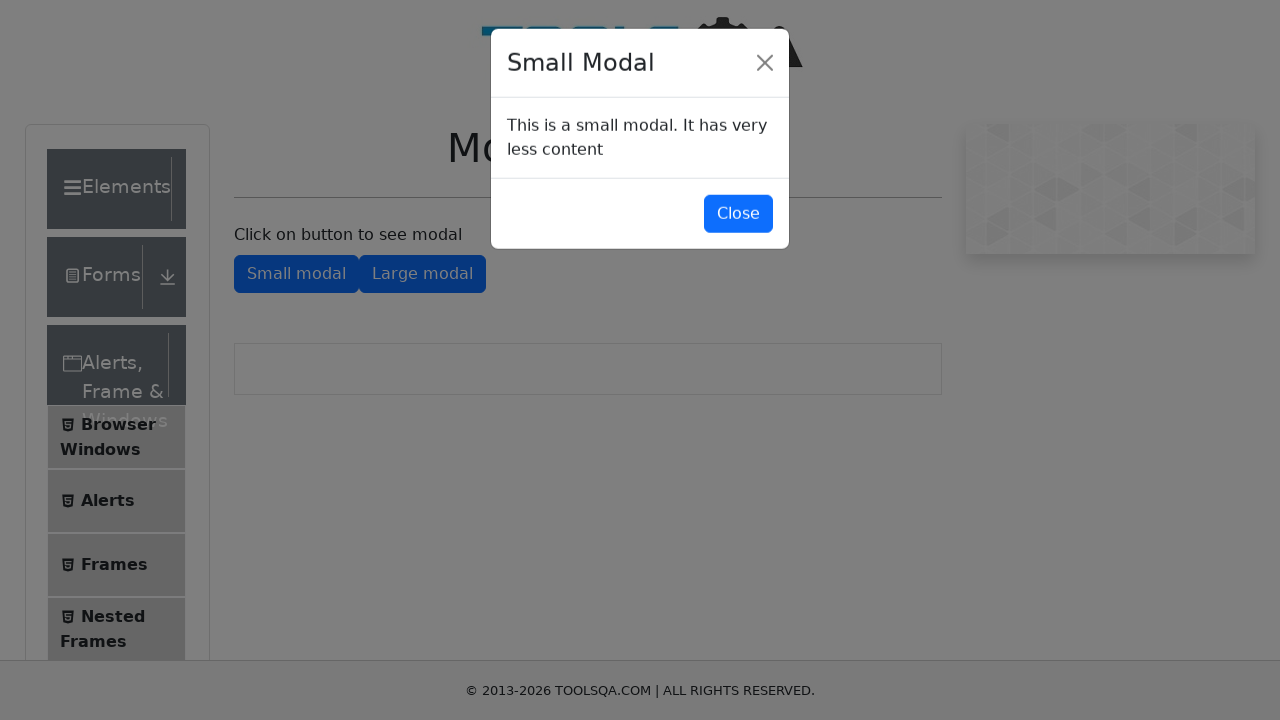

Clicked button to close small modal at (738, 214) on #closeSmallModal
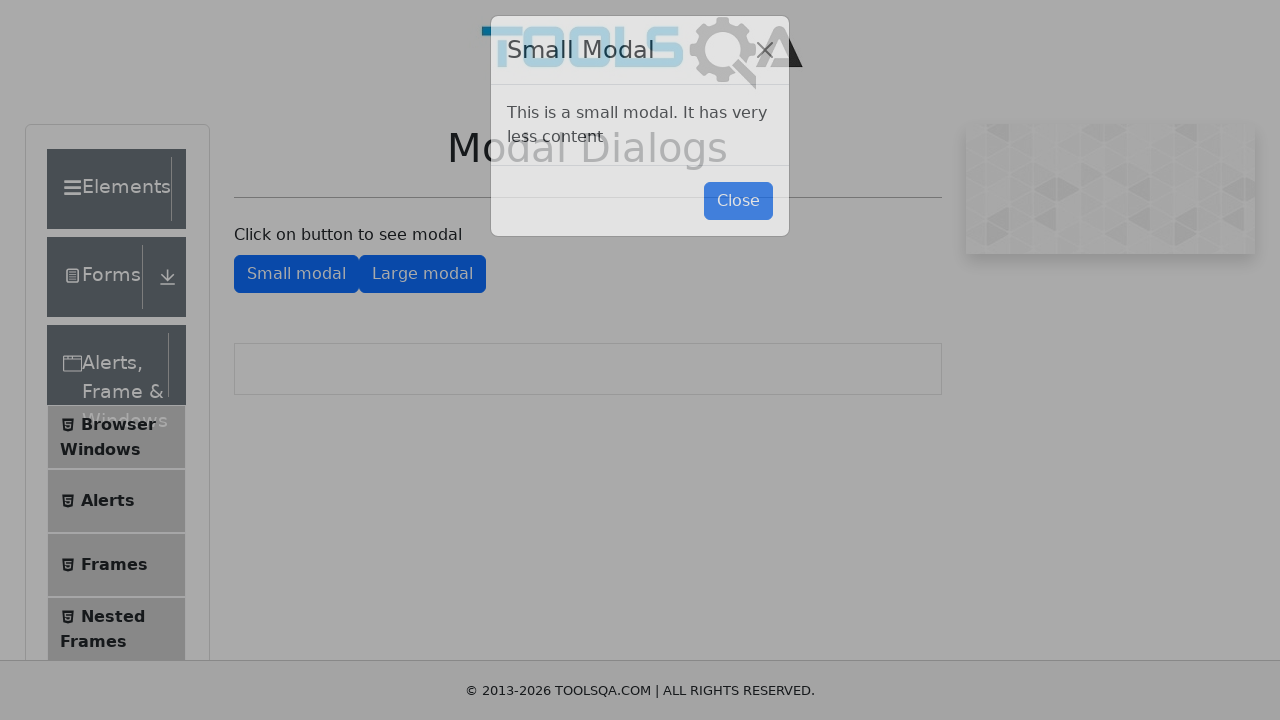

Small modal closed and disappeared
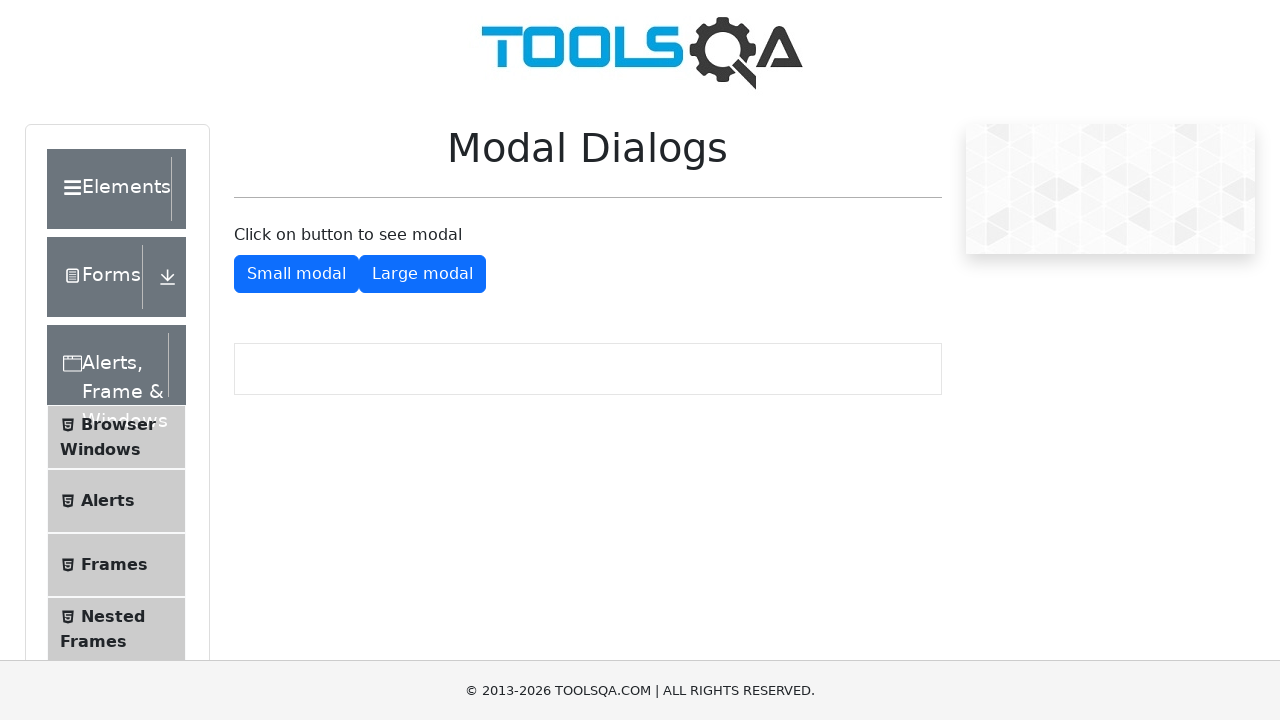

Clicked button to open large modal at (422, 274) on #showLargeModal
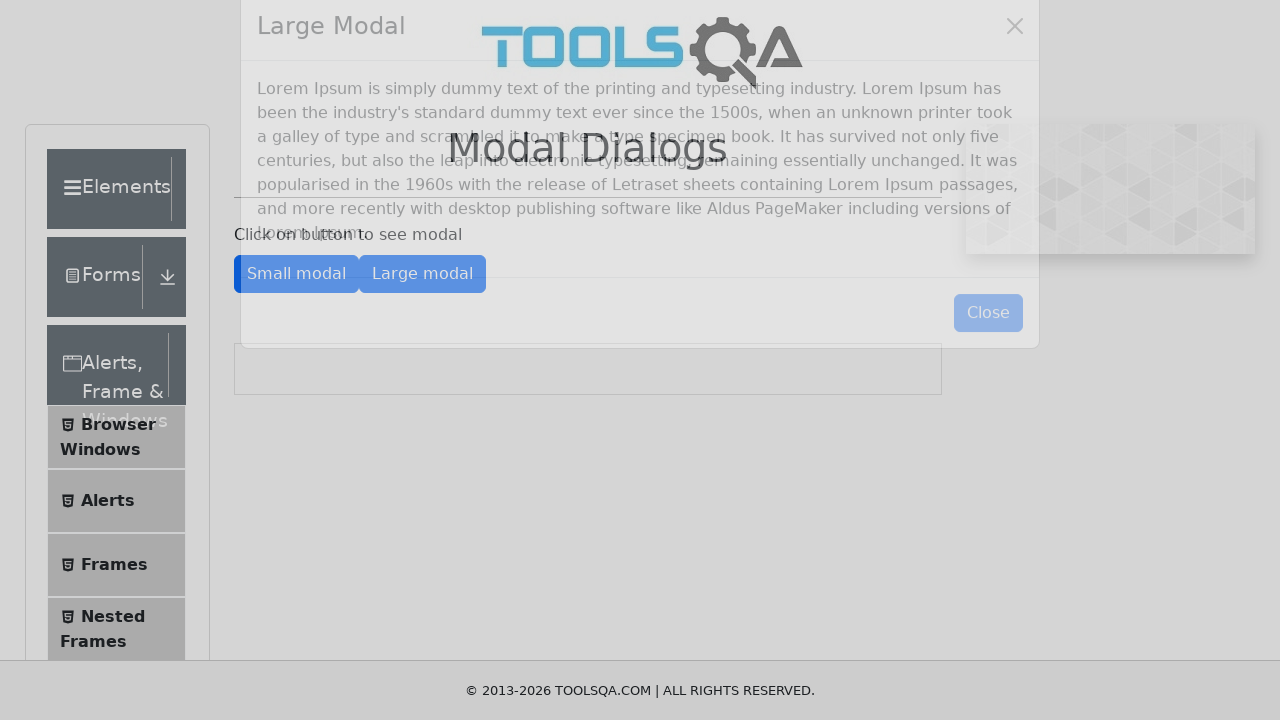

Large modal header appeared and loaded
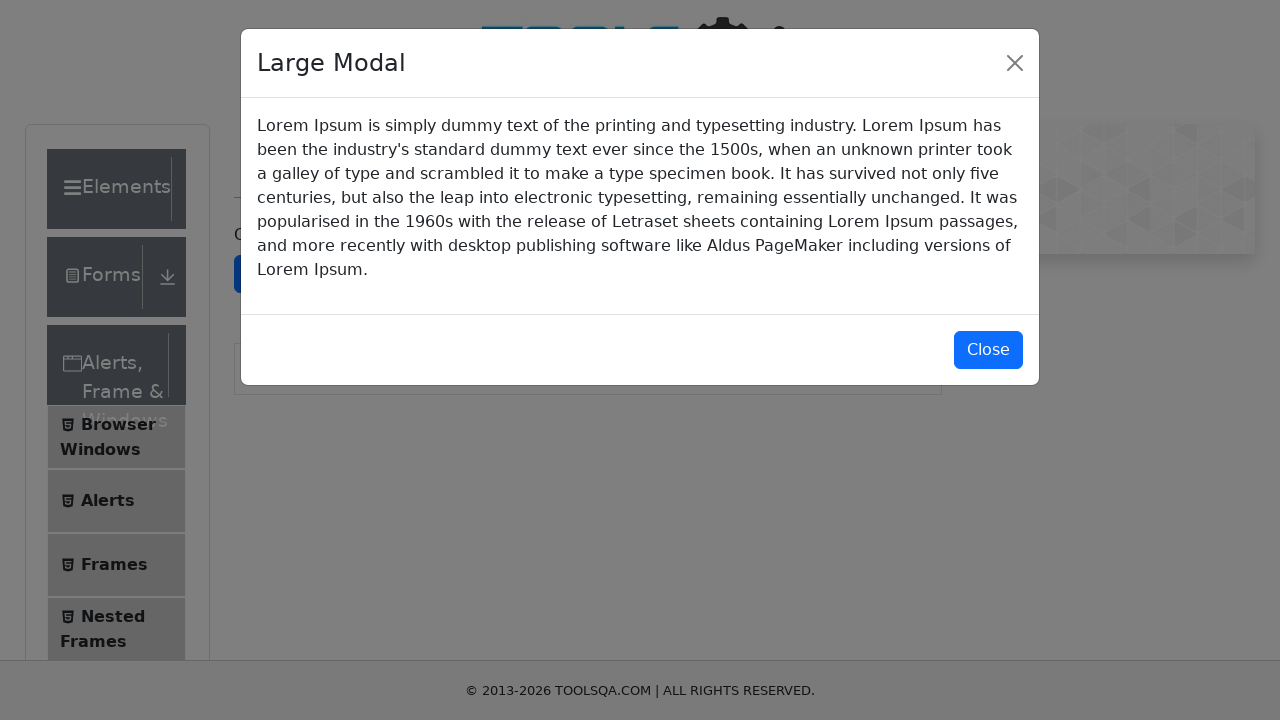

Clicked button to close large modal at (988, 350) on #closeLargeModal
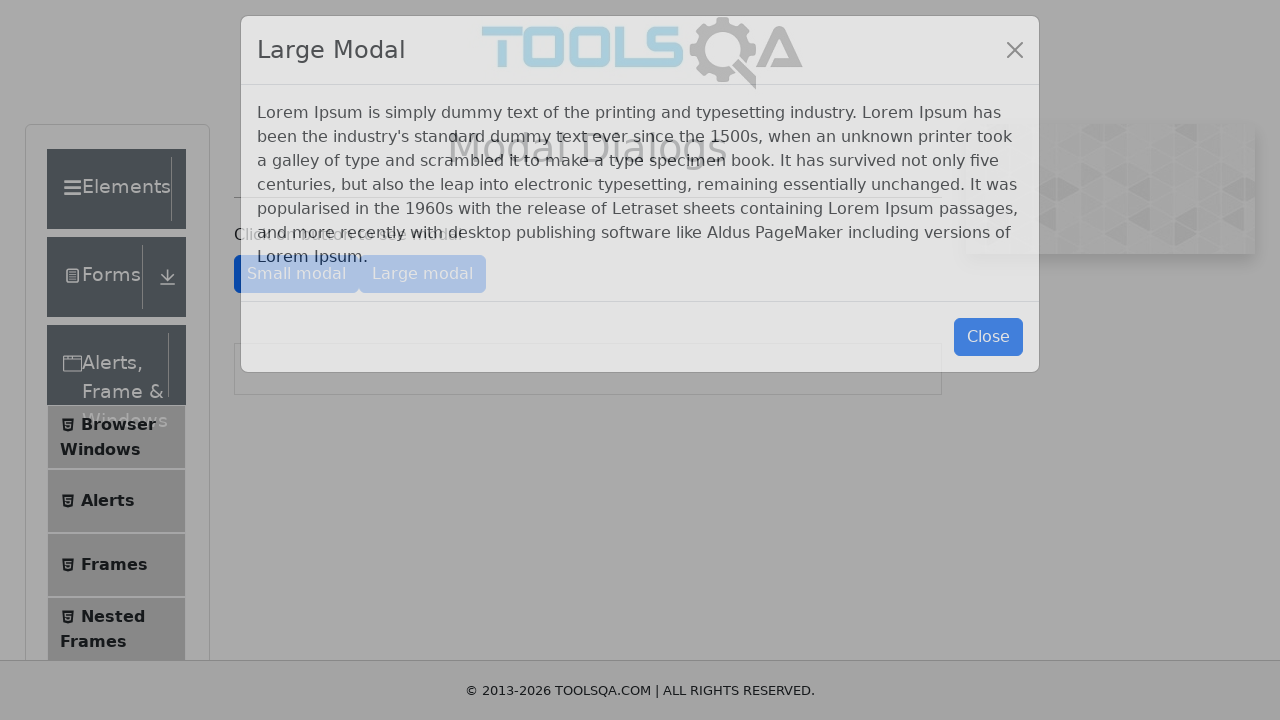

Large modal closed and disappeared
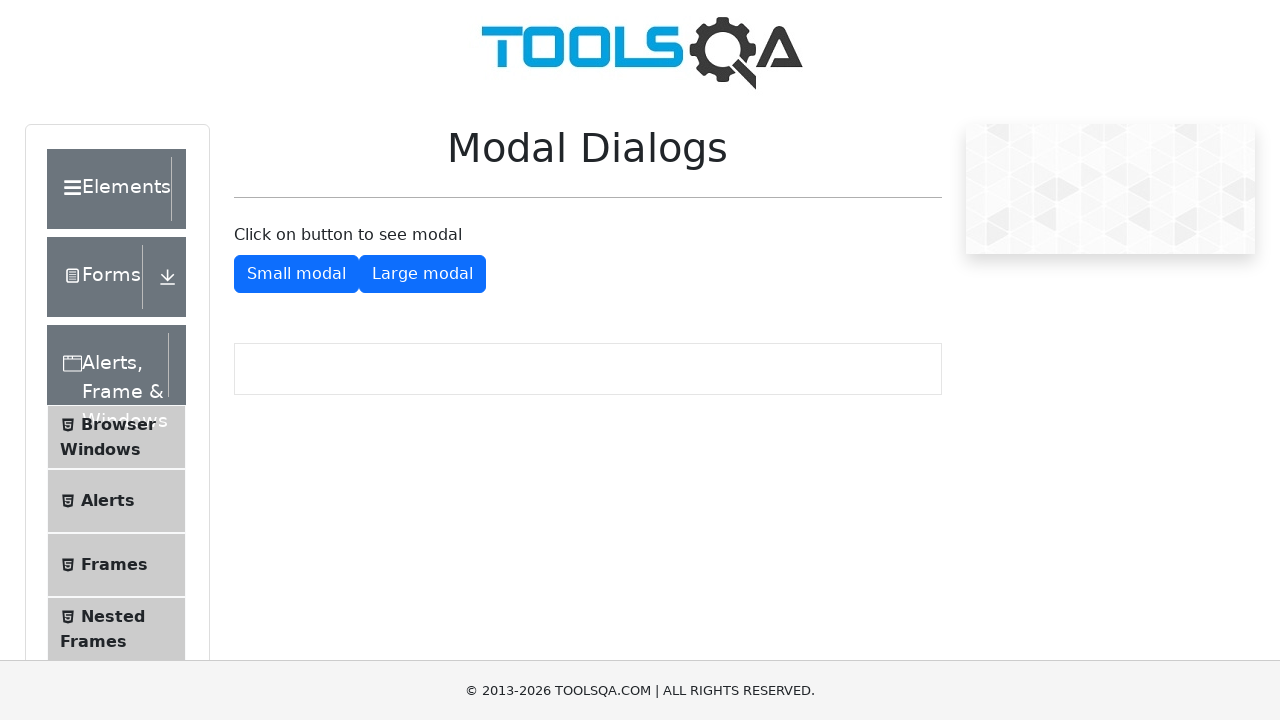

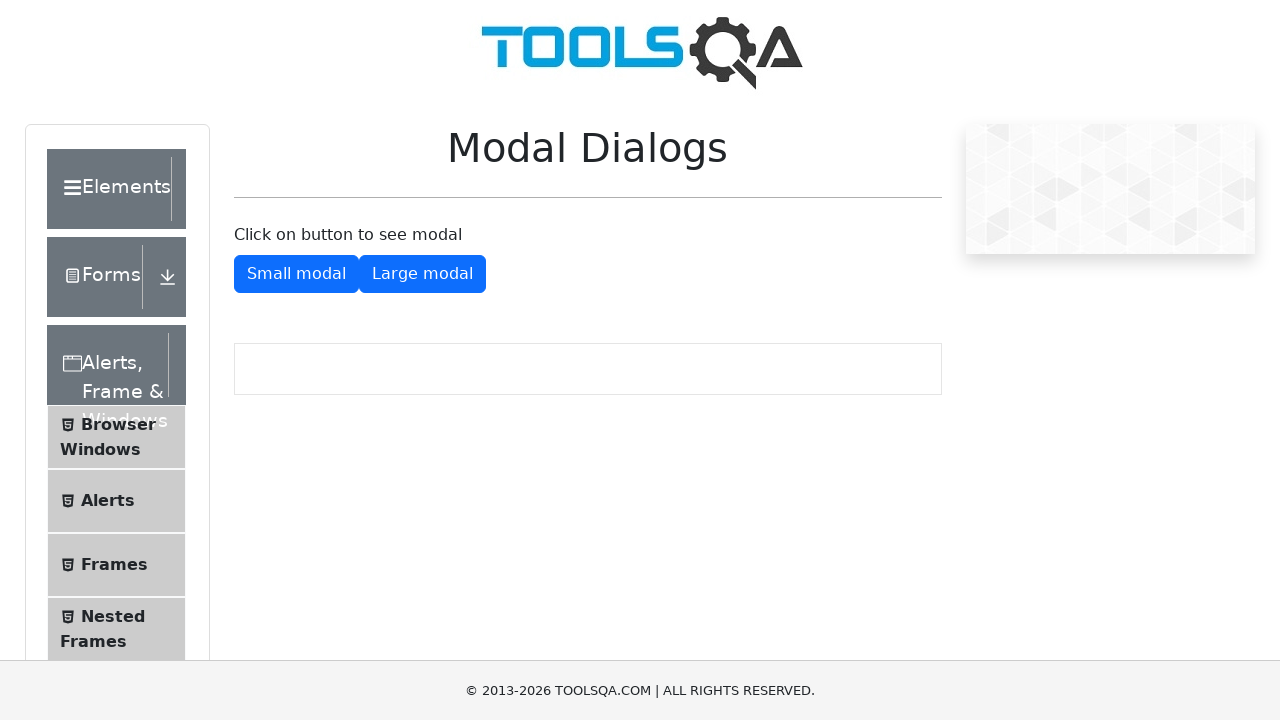